Navigates to YouTube homepage, iterates through iframes to find video elements, and switches to a specific iframe to interact with the main video player

Starting URL: https://www.youtube.com/

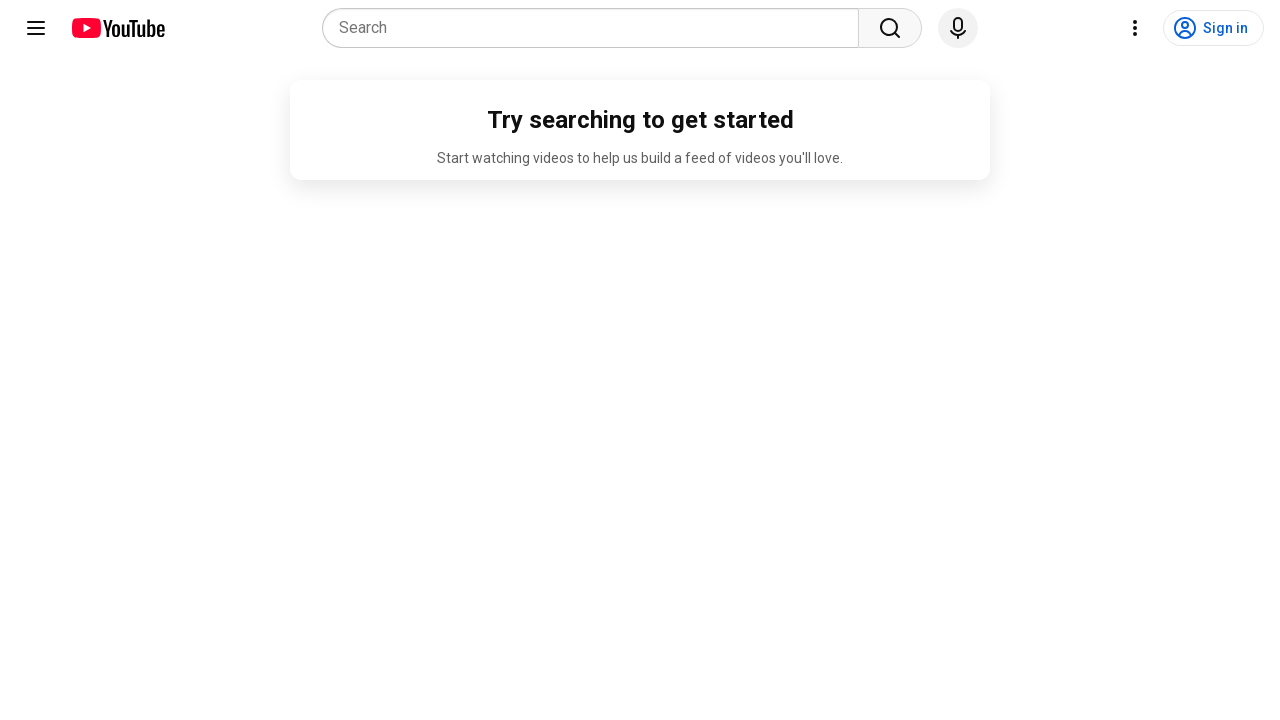

Navigated to YouTube homepage
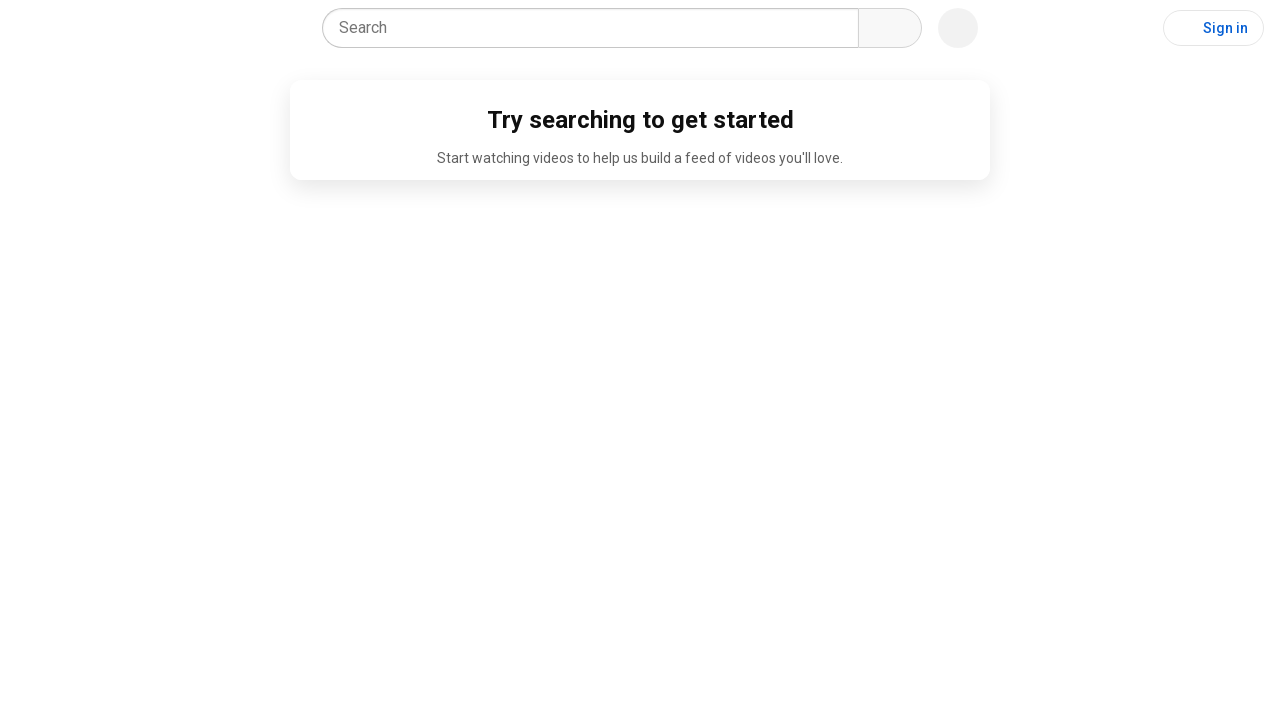

Retrieved all iframes on the page
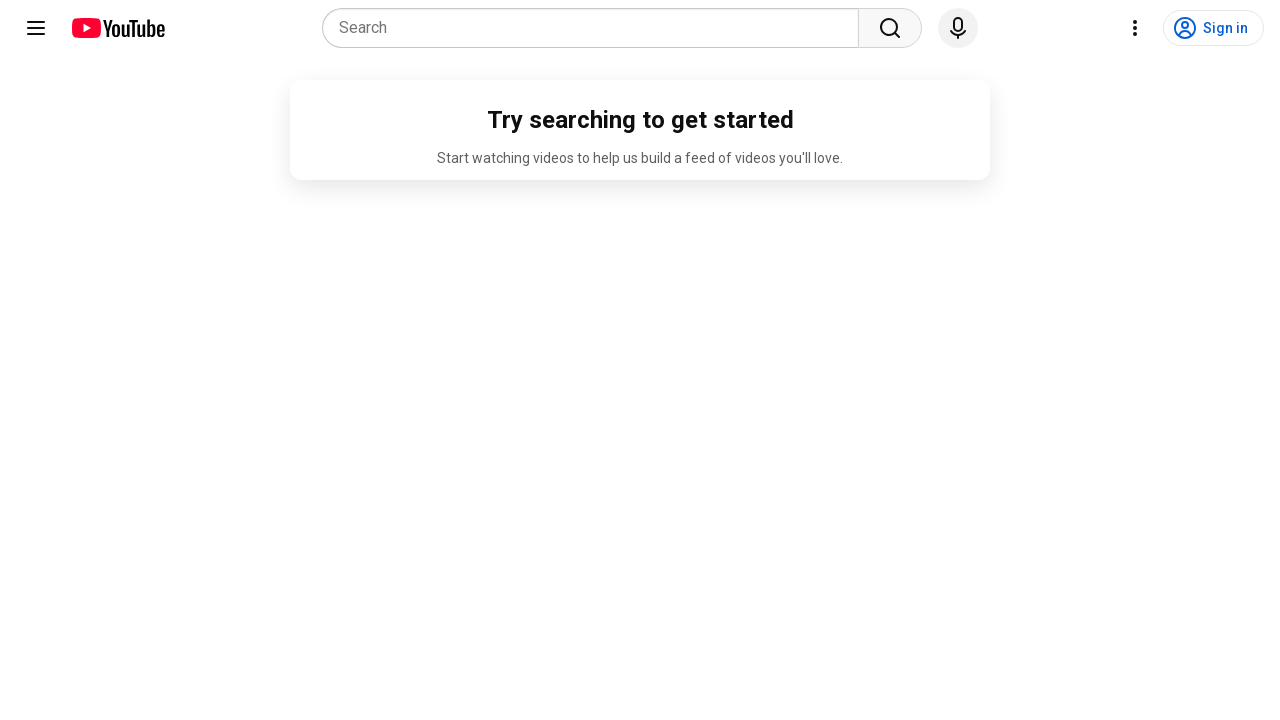

Accessed content frame for iframe 0
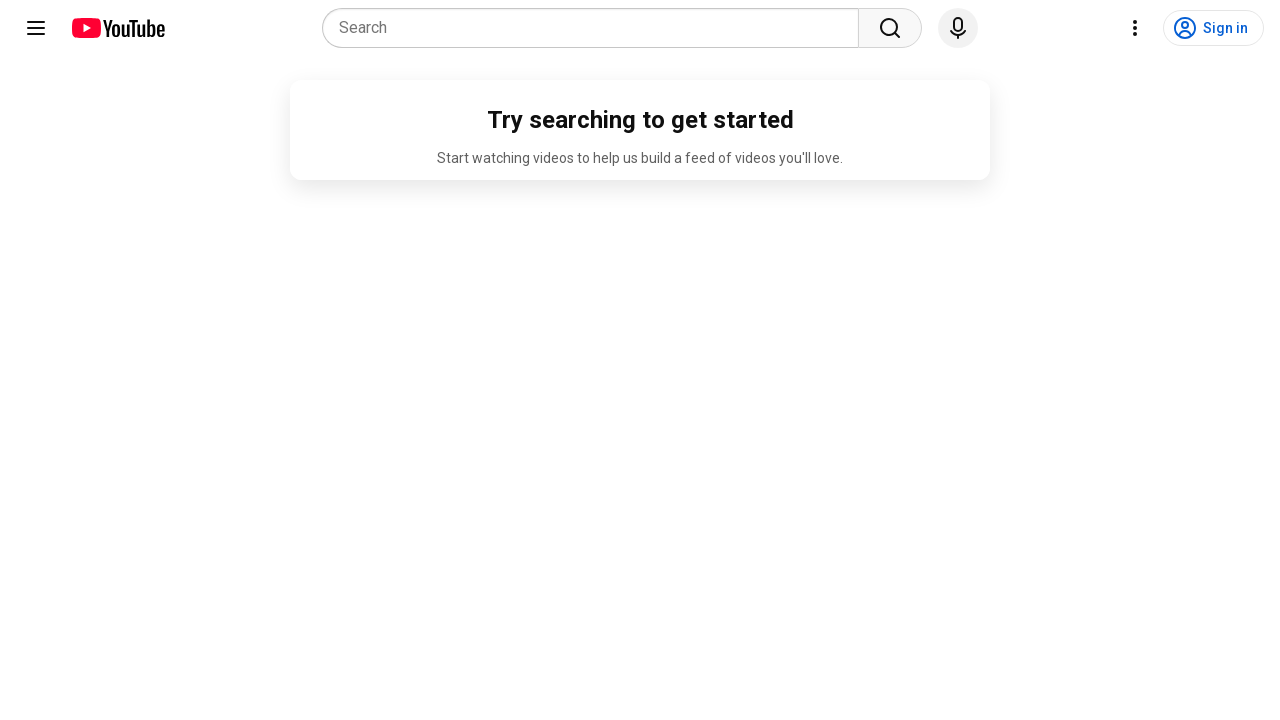

Frame 0: Found 0 video-masthead elements
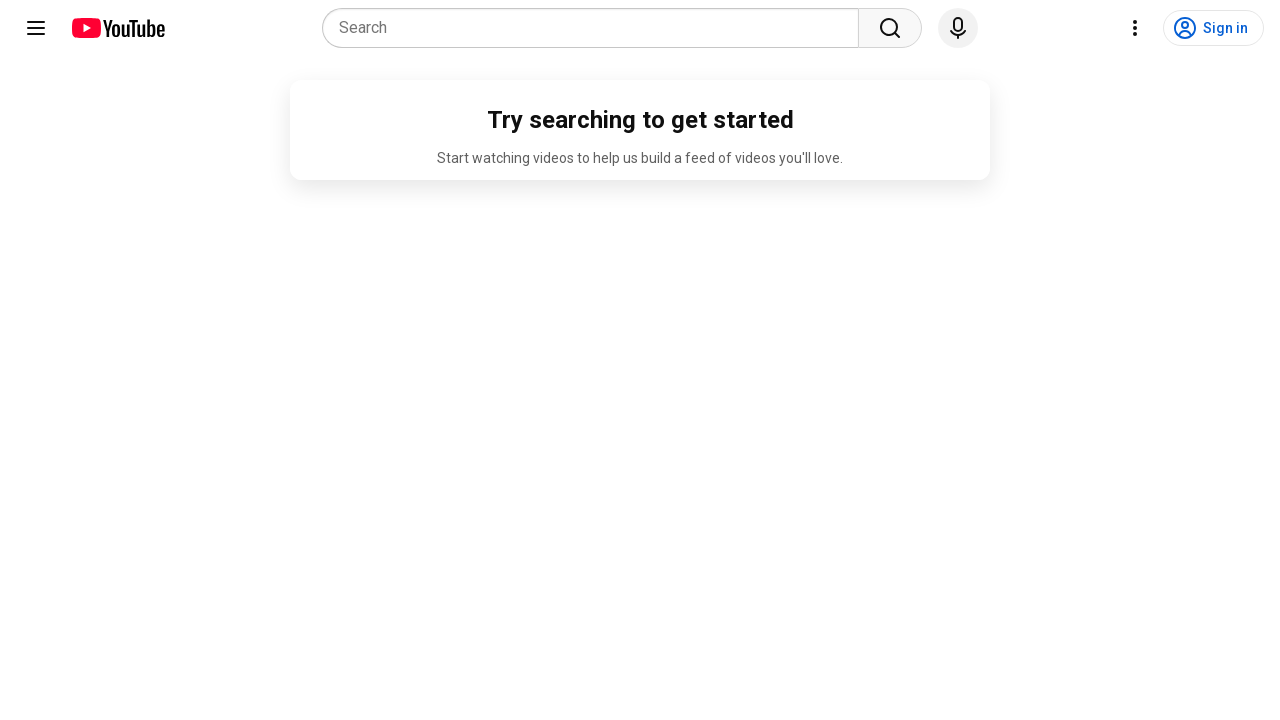

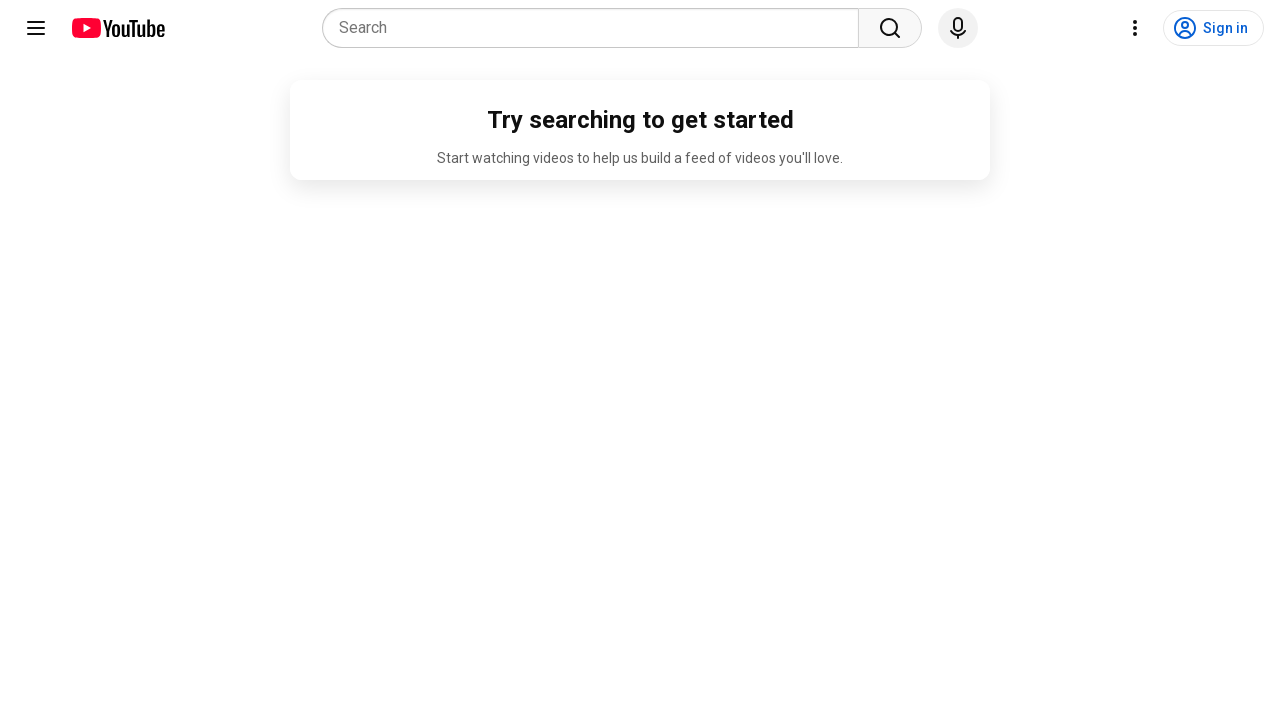